Tests iframe switching functionality by navigating to a frames test page, switching to the "content" frame, clicking a "Next" link, and verifying the expected content appears.

Starting URL: http://seleniumbuilder.github.io/se-builder/test/frames.html

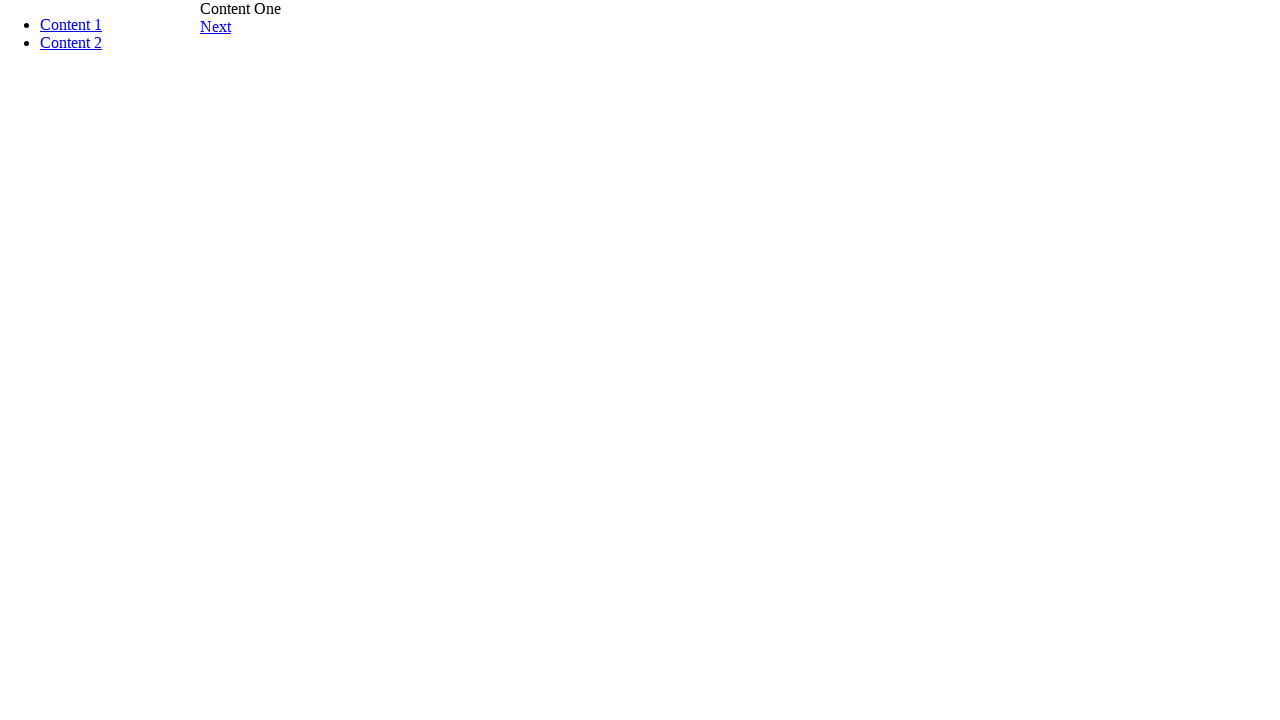

Navigated to frames test page
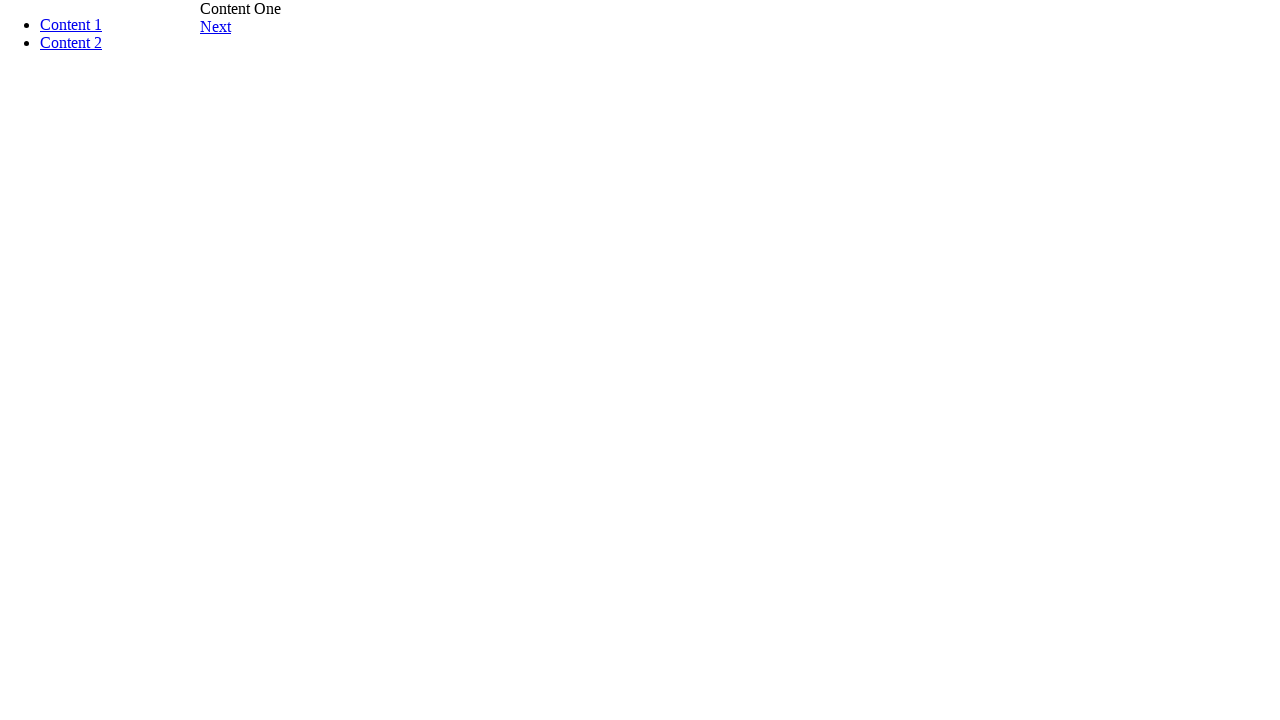

Switched to 'content' frame
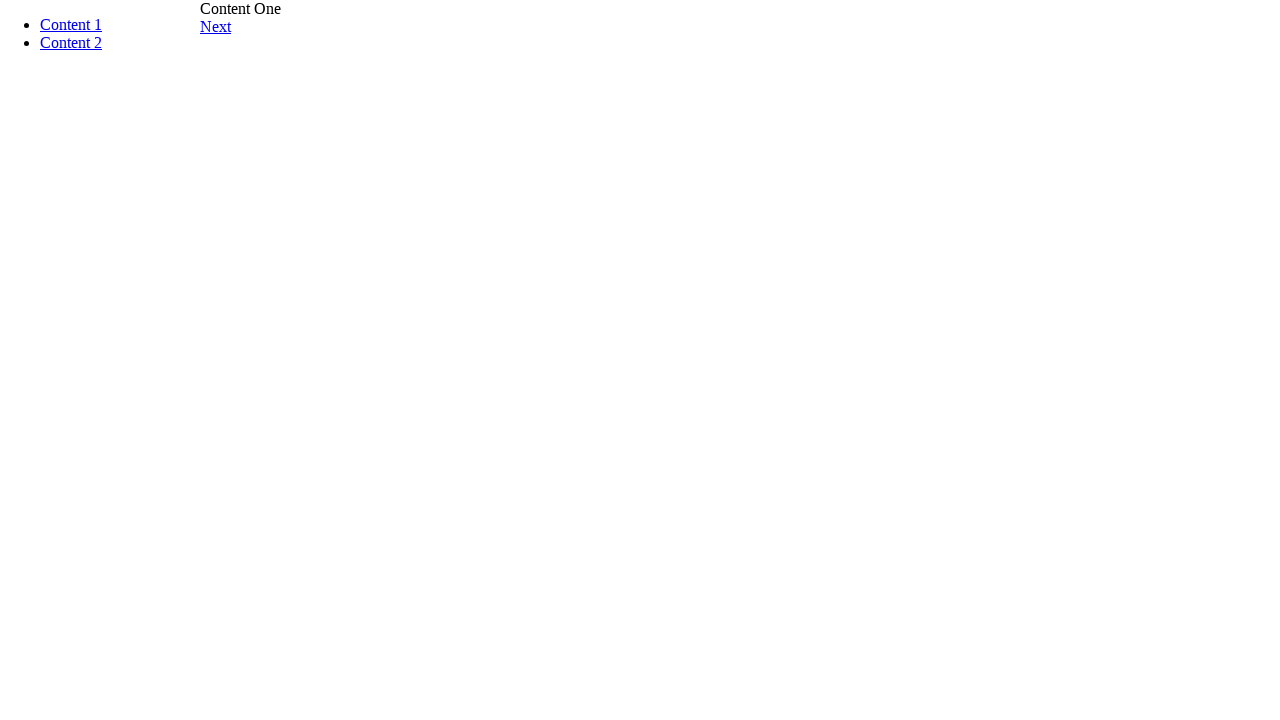

Clicked 'Next' link in content frame at (216, 26) on text=Next
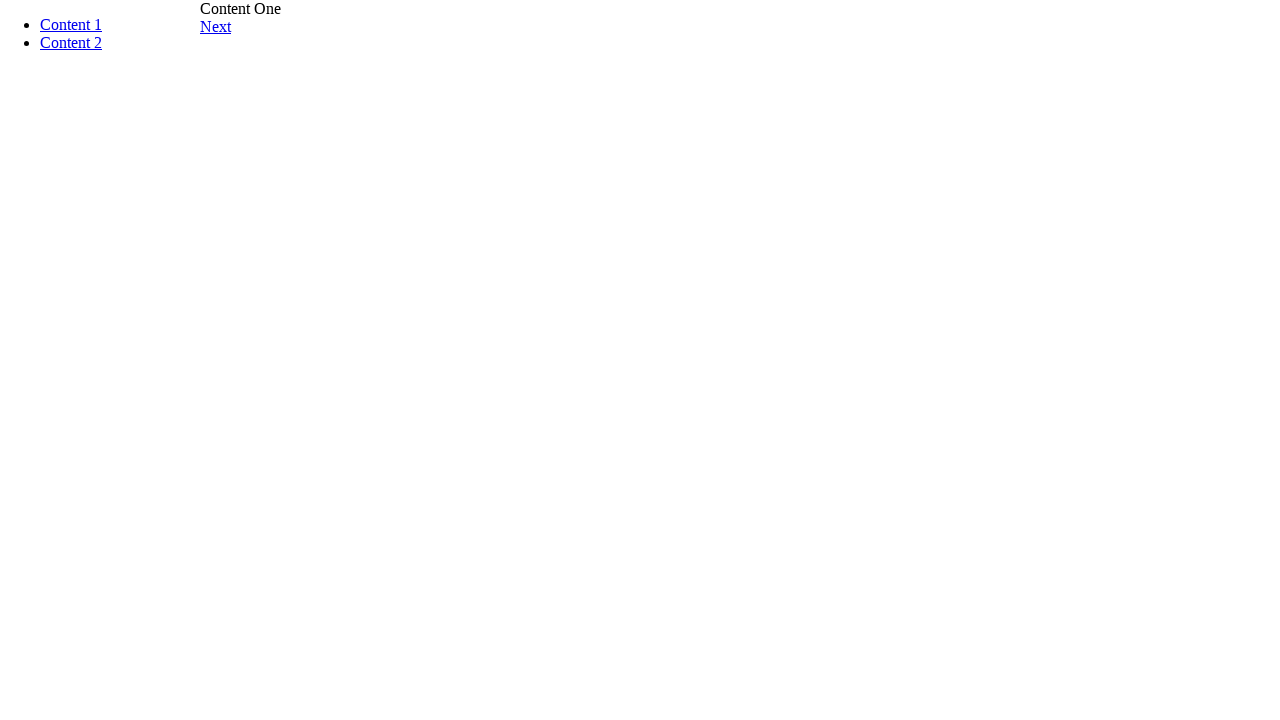

Verified 'Content Two' text appeared in frame
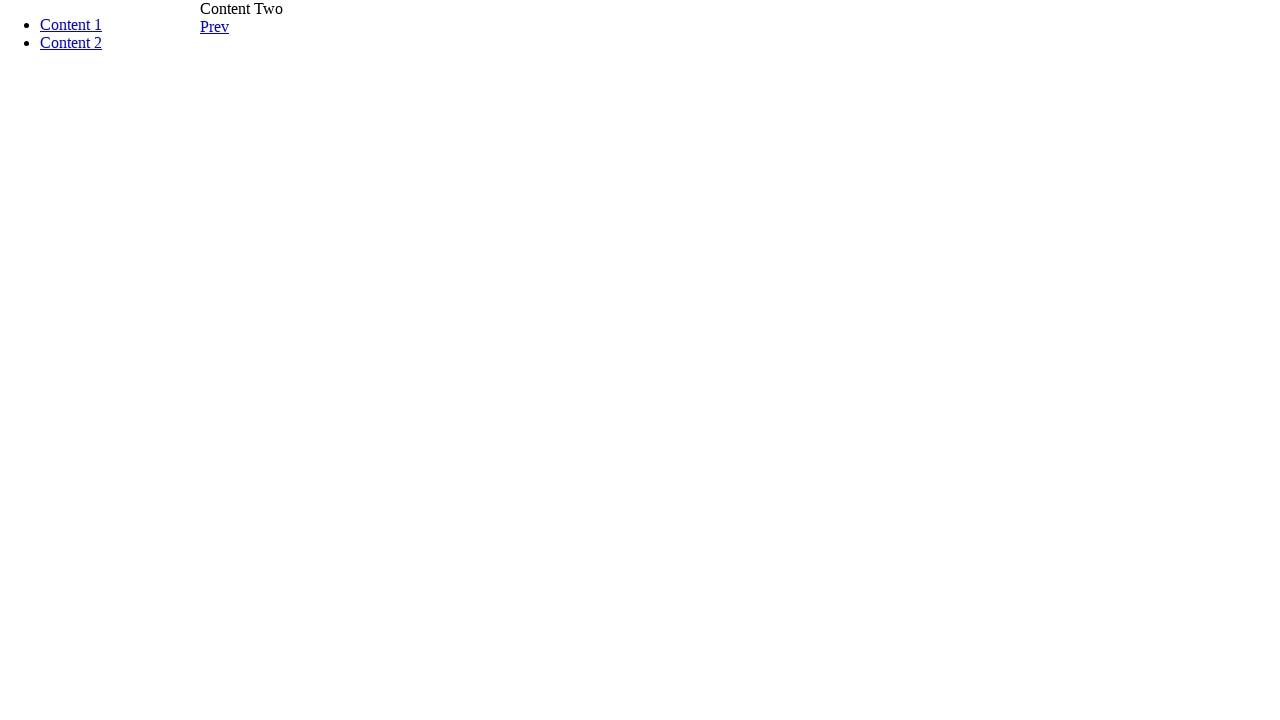

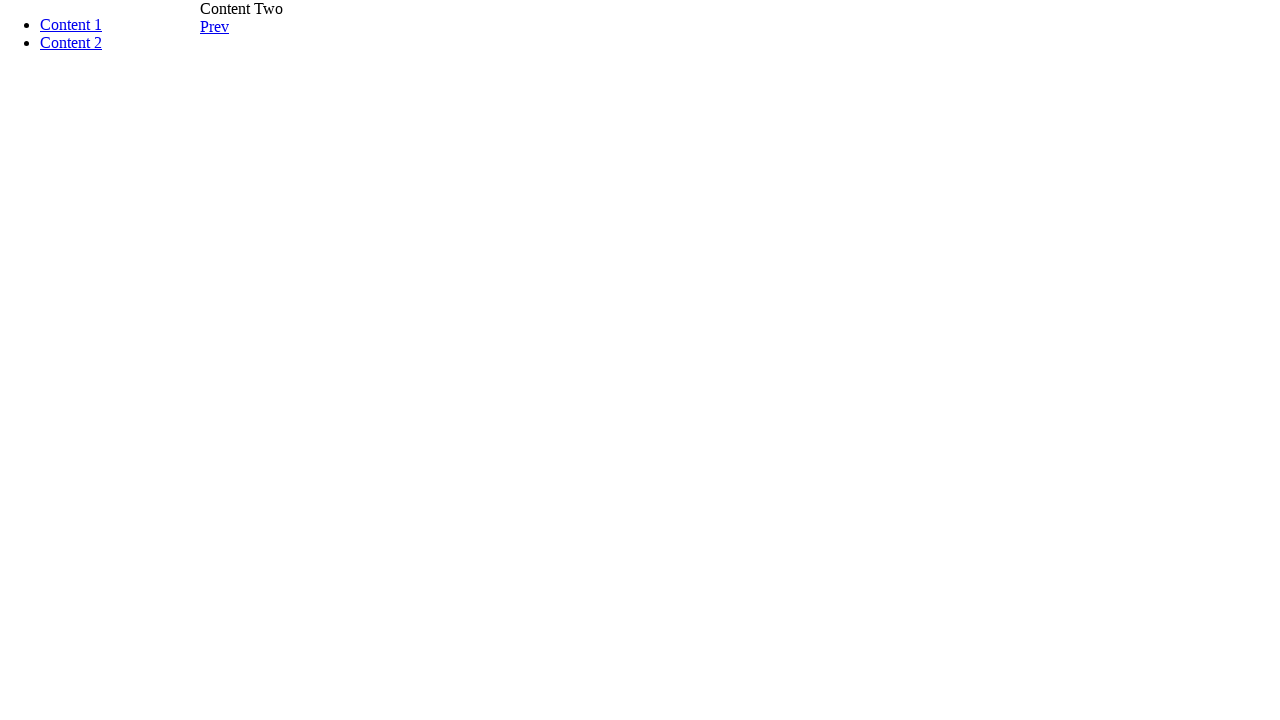